Fills two email input fields using CSS selectors on the Automation Panda blog

Starting URL: https://automationpanda.com/2021/12/29/want-to-practice-test-automation-try-these-demo-sites/

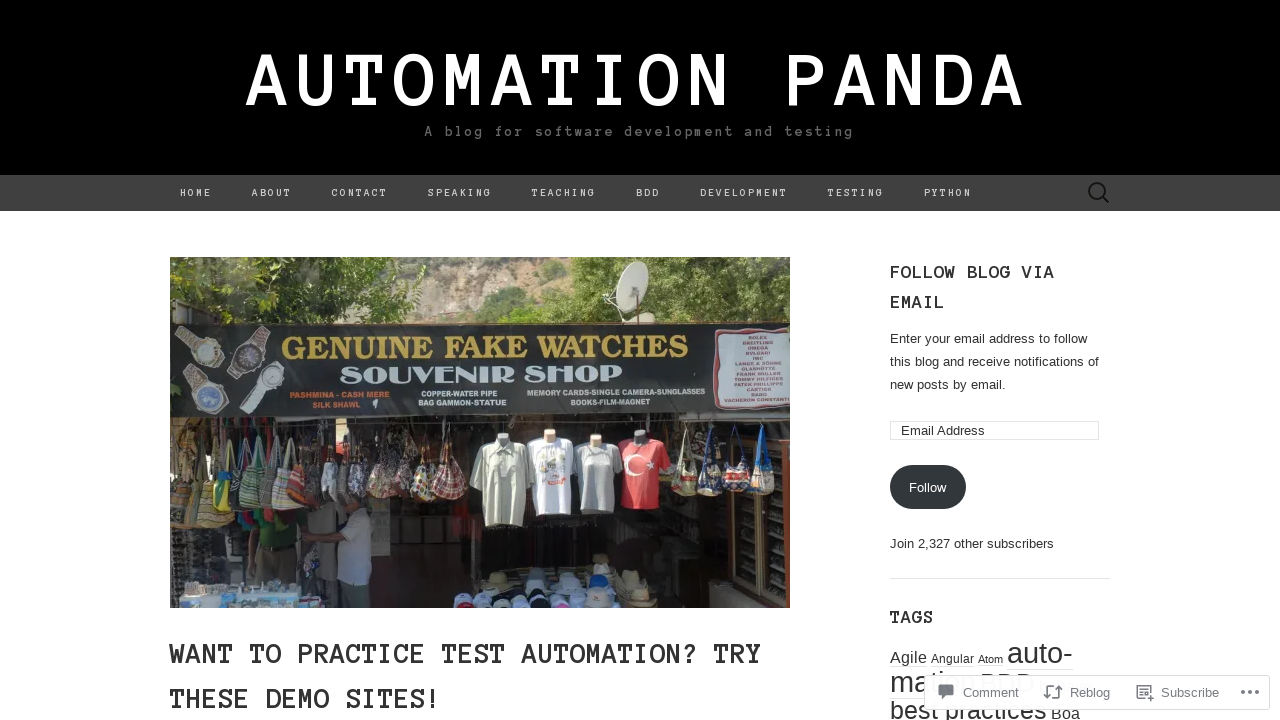

Filled first email input field with 'test@test.com' using CSS selector on #subscribe-blog > #subscribe-email > input
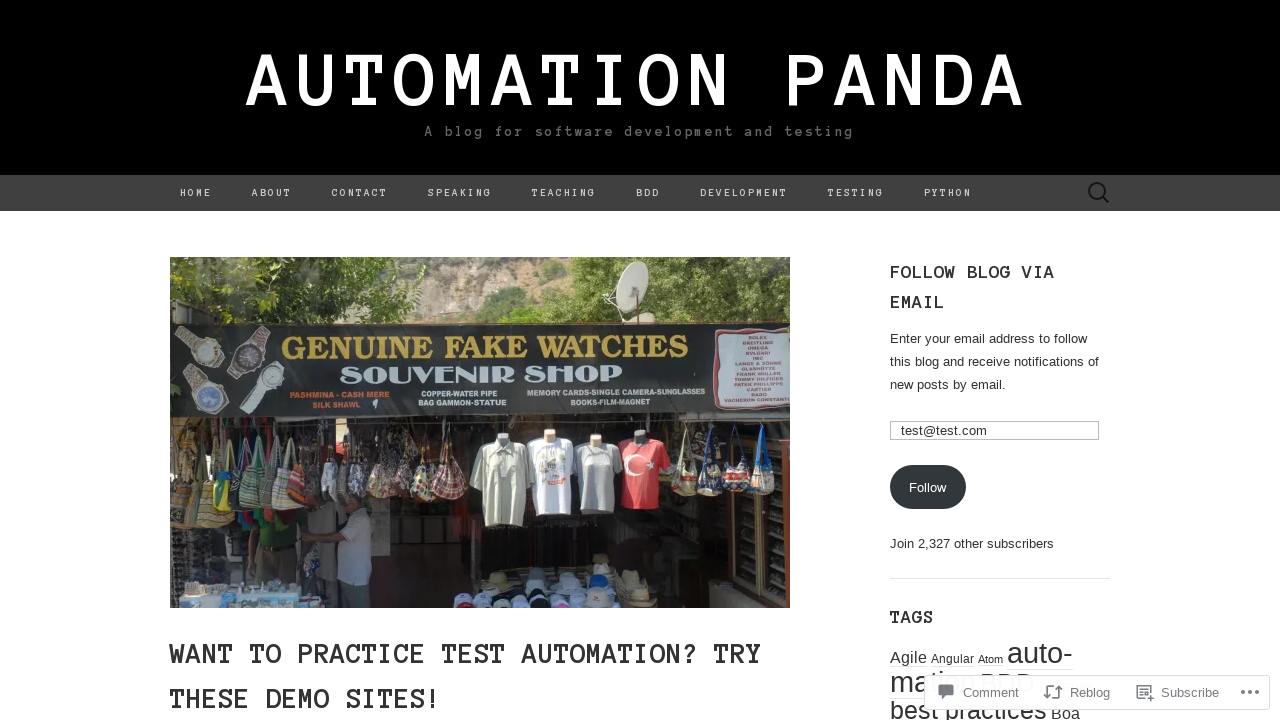

Filled second email input field with 'test2@test.com' using CSS selector with style attribute on #subscribe-blog input[style]
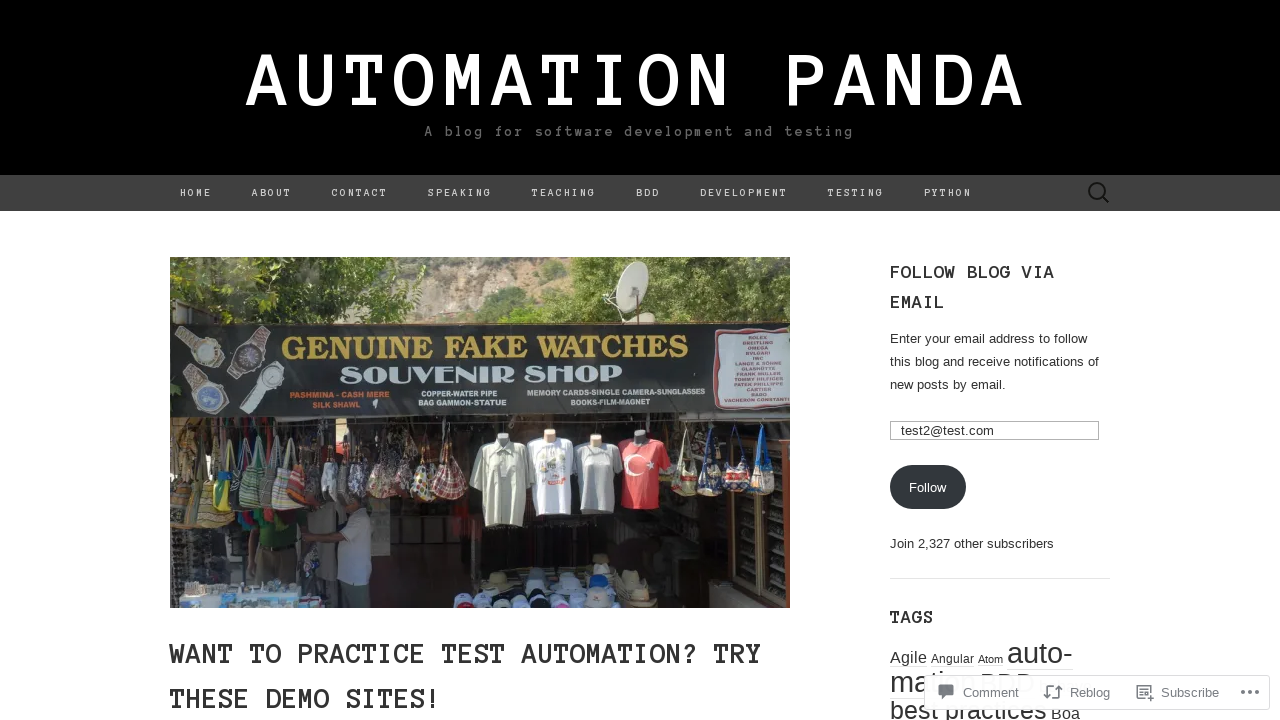

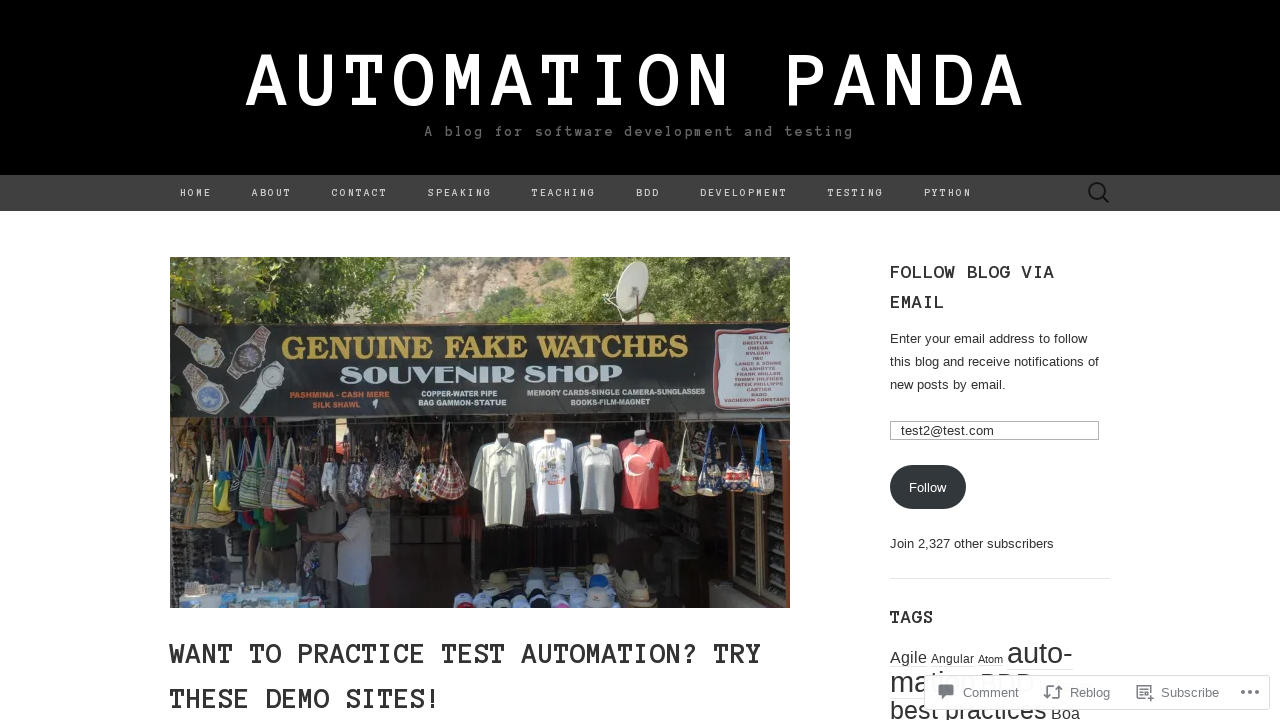